Tests that a todo item is removed when edited to an empty string.

Starting URL: https://demo.playwright.dev/todomvc

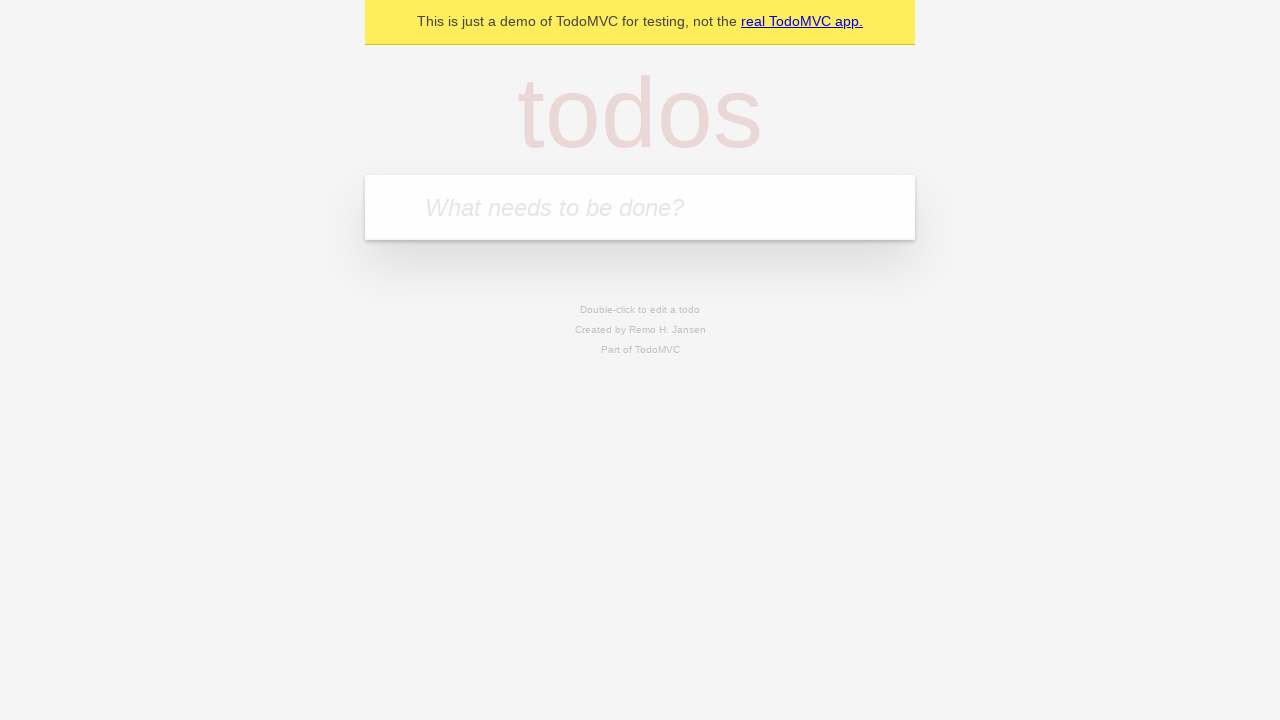

Filled input field with first todo 'buy some cheese' on internal:attr=[placeholder="What needs to be done?"i]
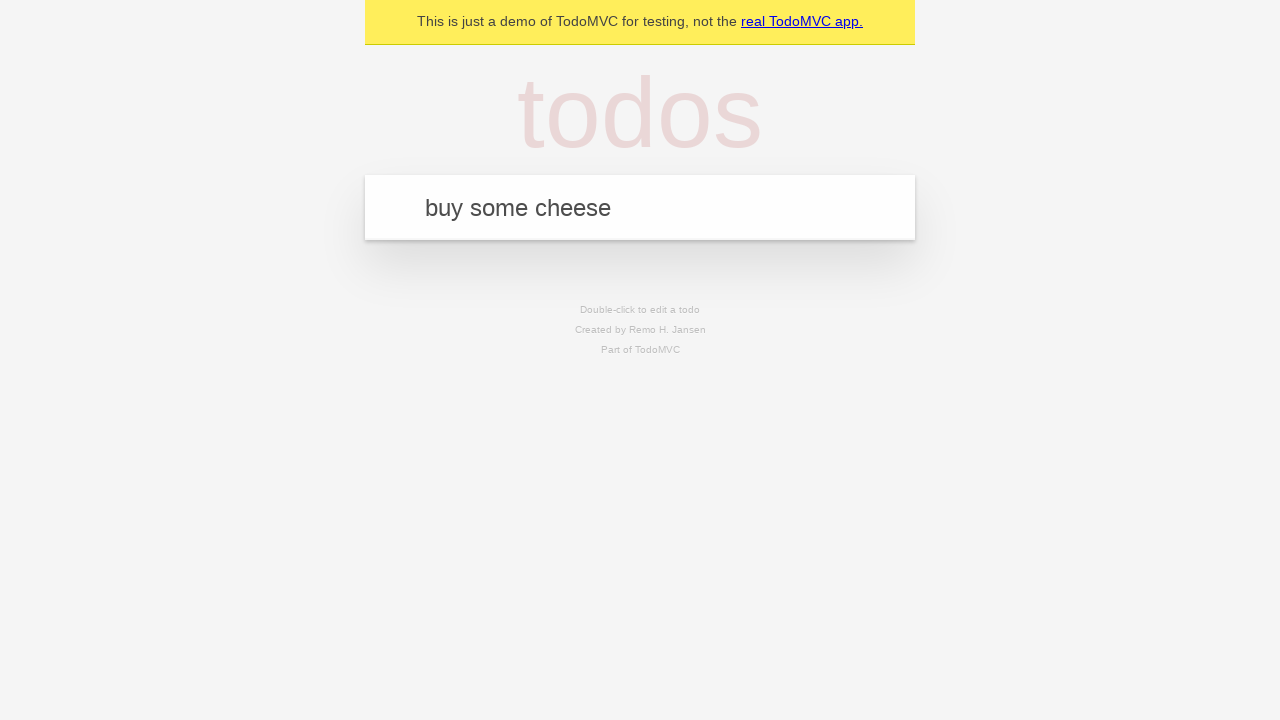

Pressed Enter to add first todo on internal:attr=[placeholder="What needs to be done?"i]
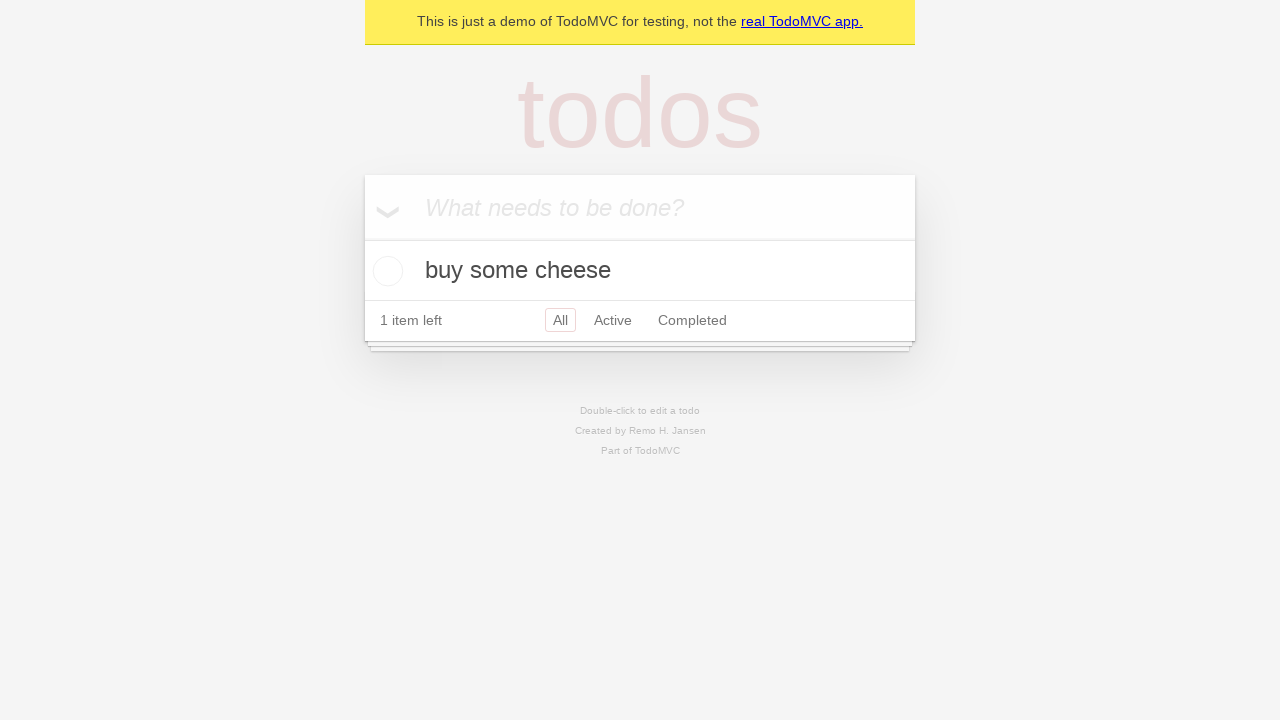

Filled input field with second todo 'feed the cat' on internal:attr=[placeholder="What needs to be done?"i]
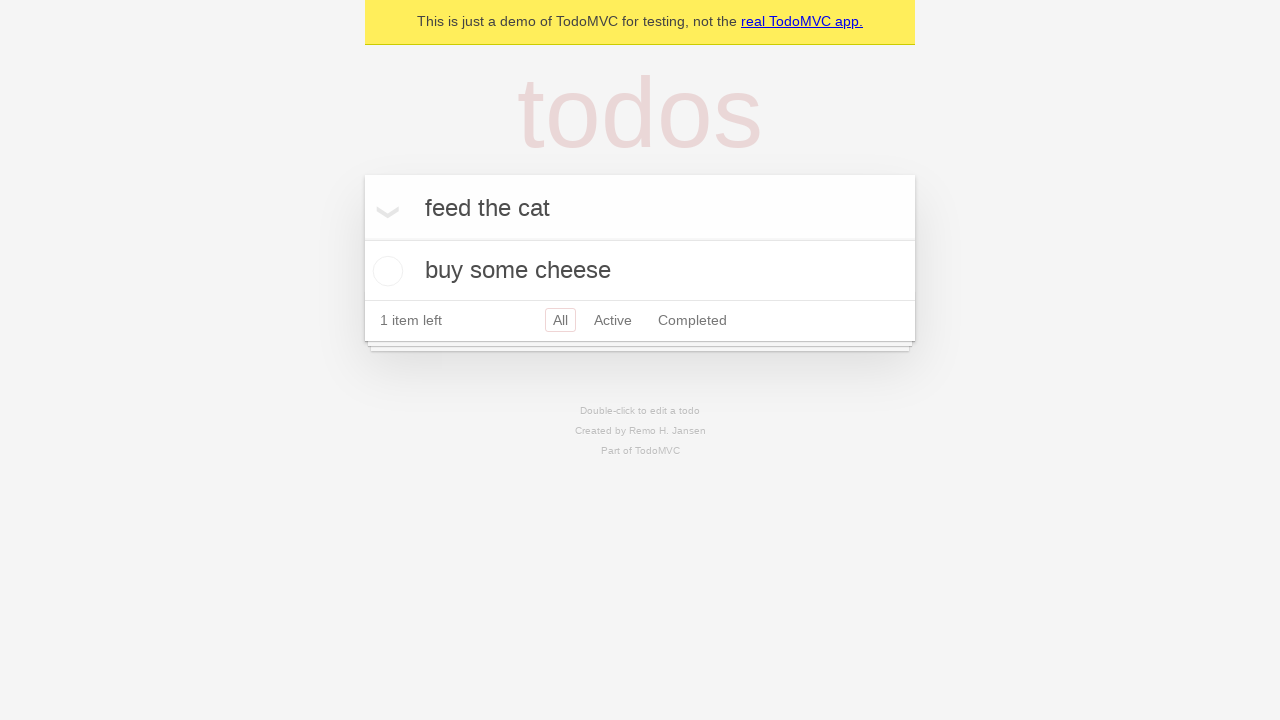

Pressed Enter to add second todo on internal:attr=[placeholder="What needs to be done?"i]
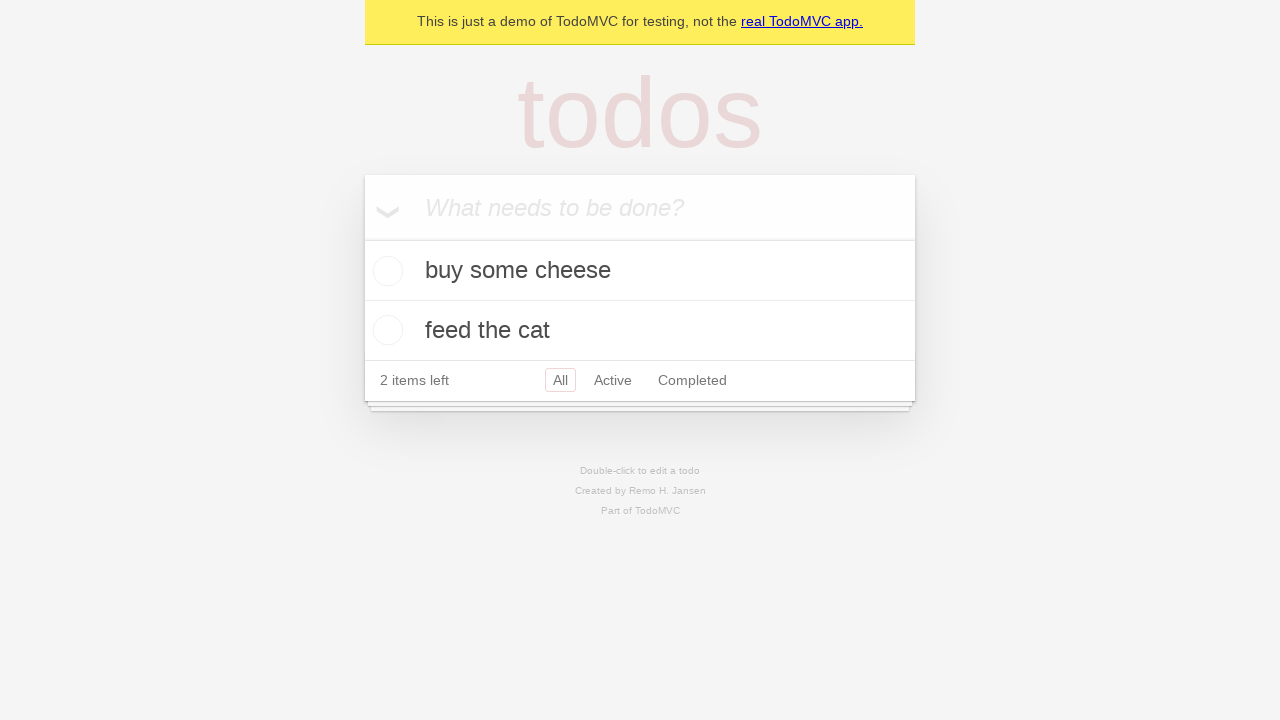

Filled input field with third todo 'book a doctors appointment' on internal:attr=[placeholder="What needs to be done?"i]
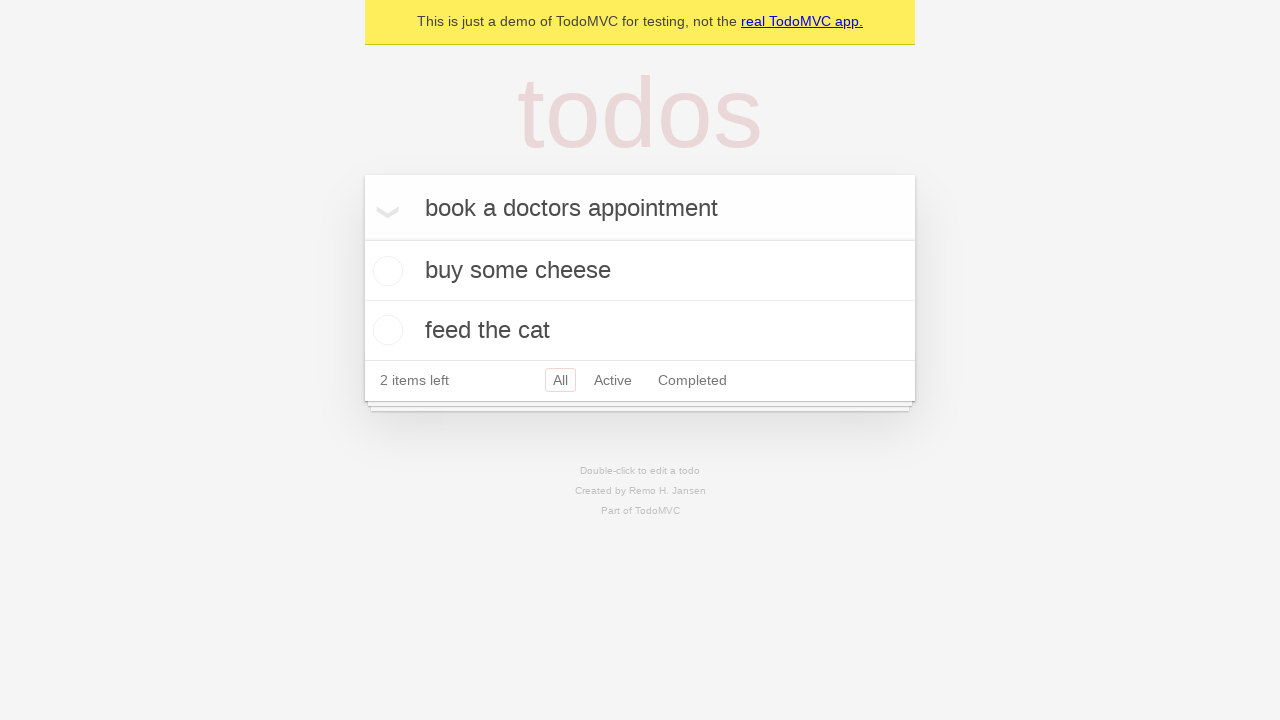

Pressed Enter to add third todo on internal:attr=[placeholder="What needs to be done?"i]
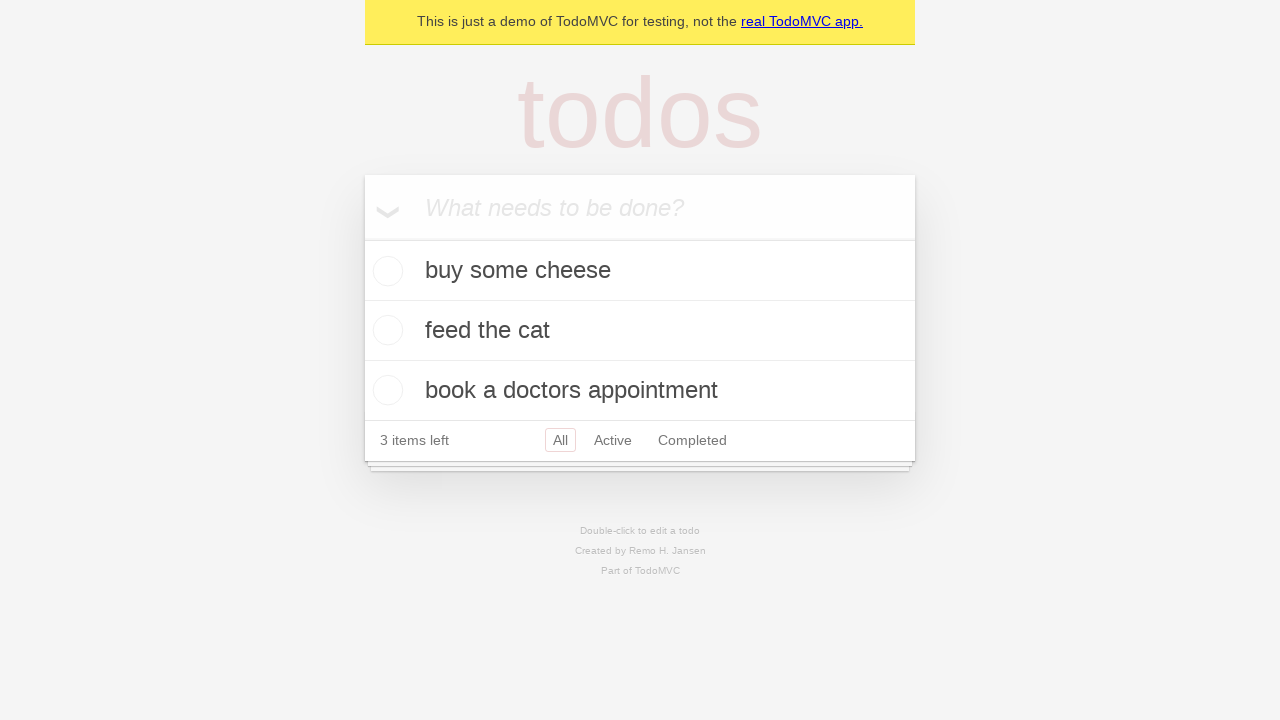

Double-clicked second todo item to enter edit mode at (640, 331) on internal:testid=[data-testid="todo-item"s] >> nth=1
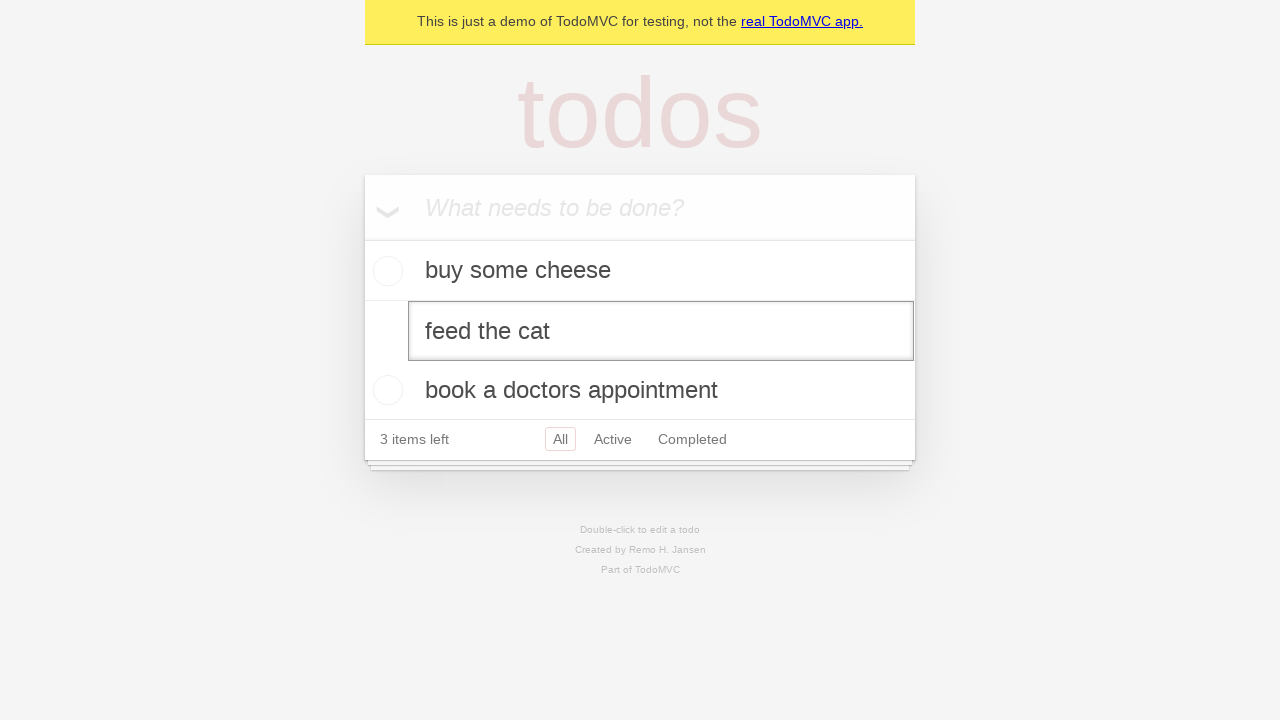

Cleared text in edit field by filling with empty string on internal:testid=[data-testid="todo-item"s] >> nth=1 >> internal:role=textbox[nam
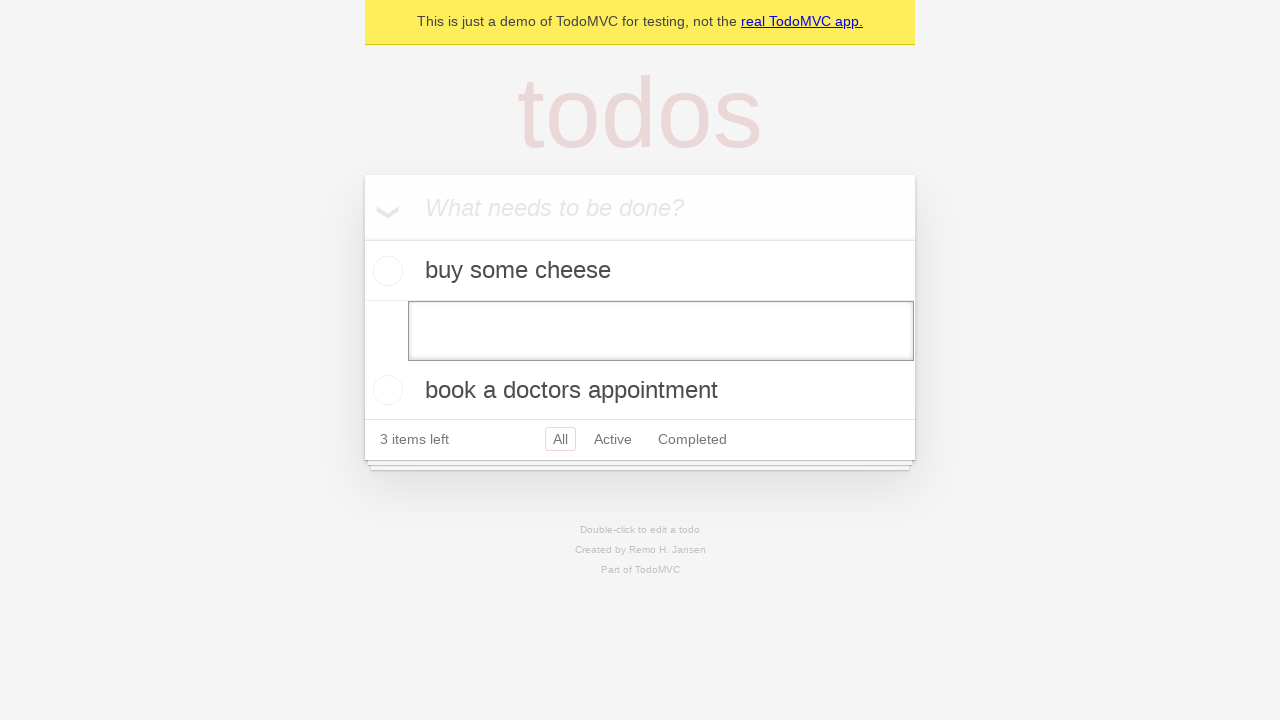

Pressed Enter to save empty todo, removing the item on internal:testid=[data-testid="todo-item"s] >> nth=1 >> internal:role=textbox[nam
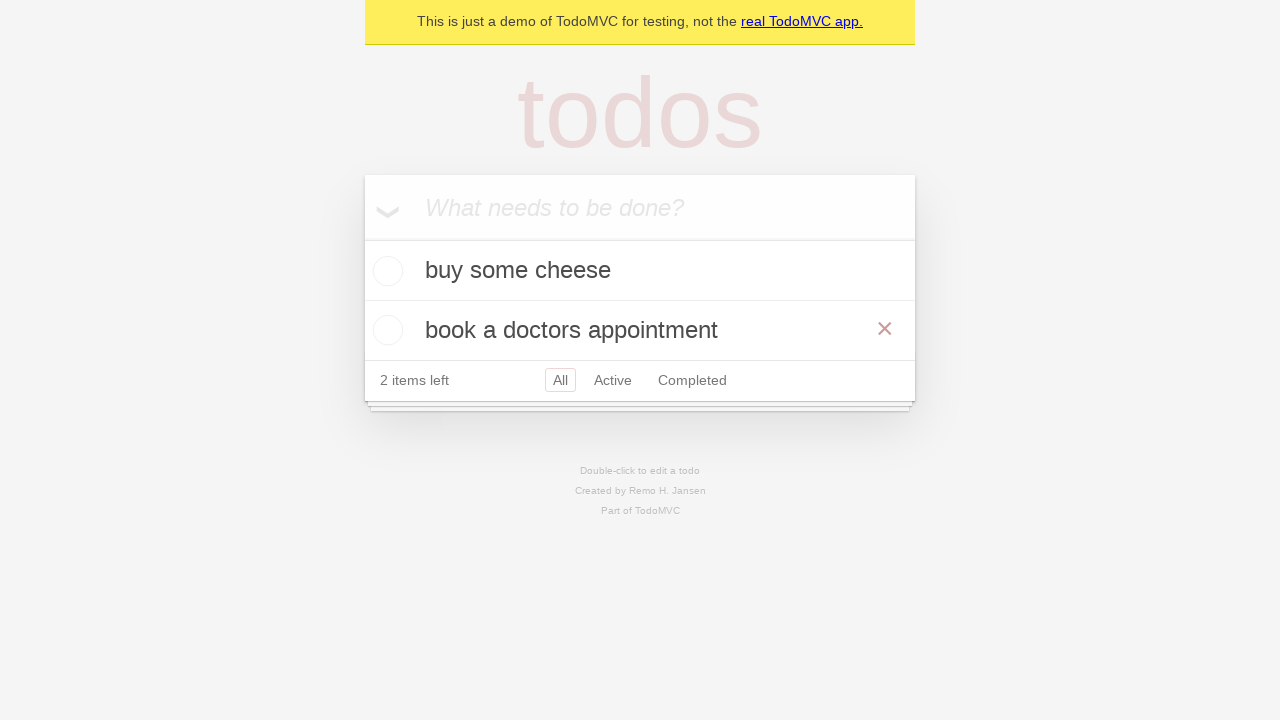

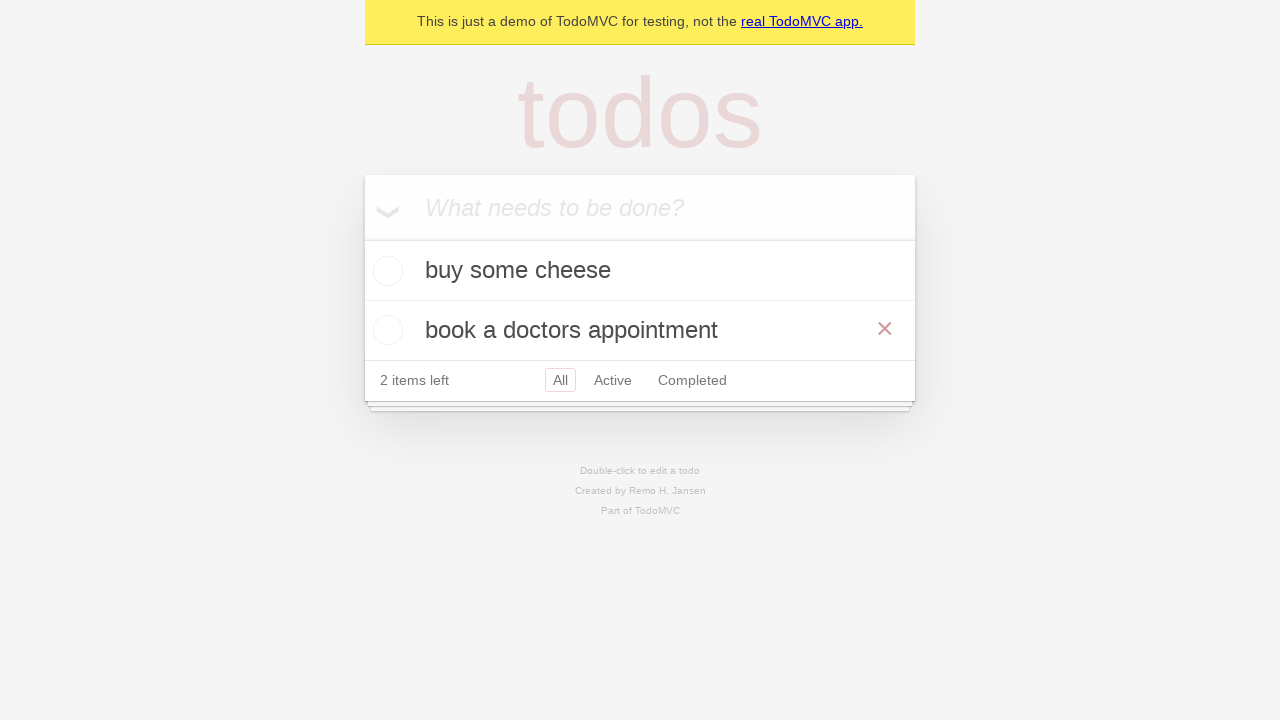